Tests reopening a completed task to make it active again

Starting URL: http://todomvc4tasj.herokuapp.com/#/

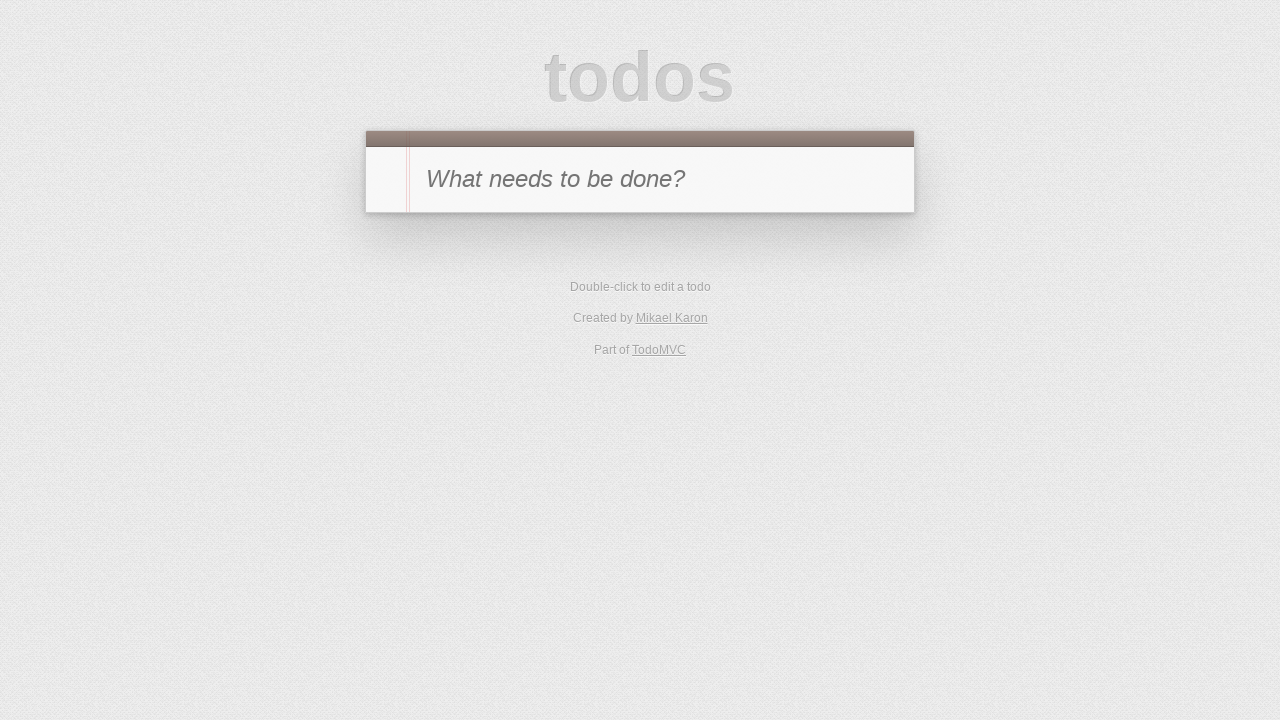

Added completed task to localStorage and reloaded page
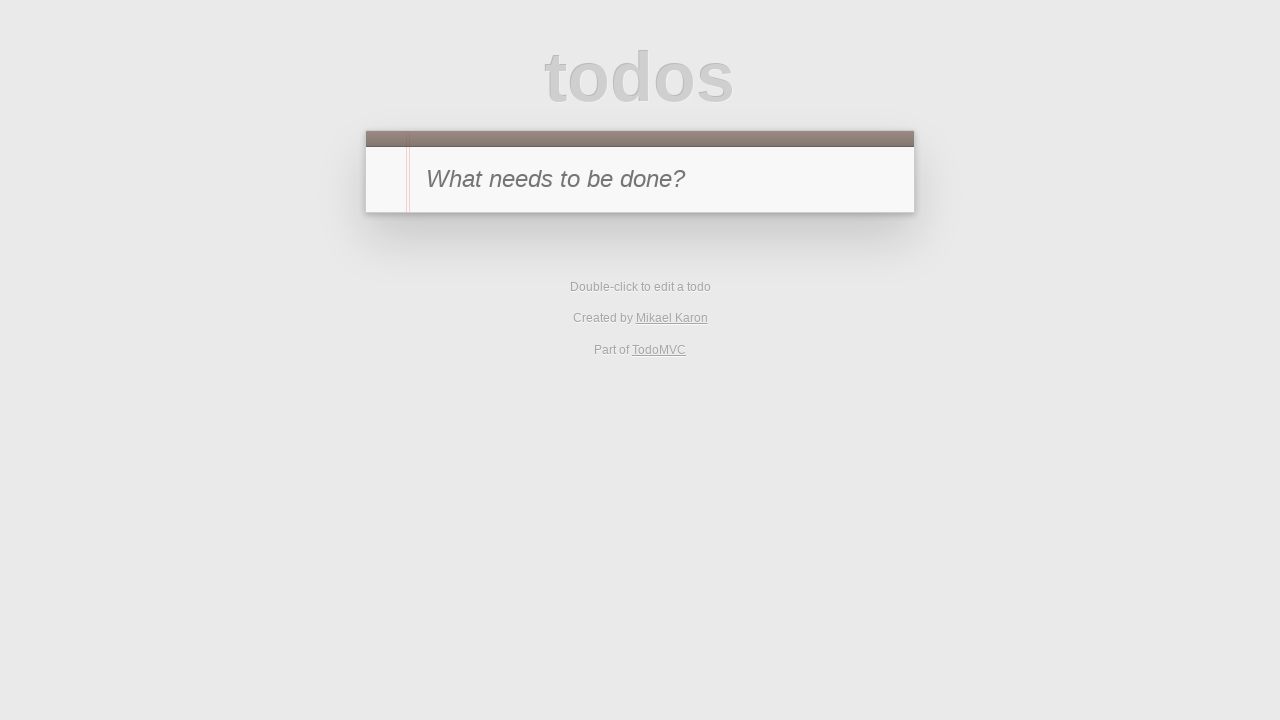

Page finished loading
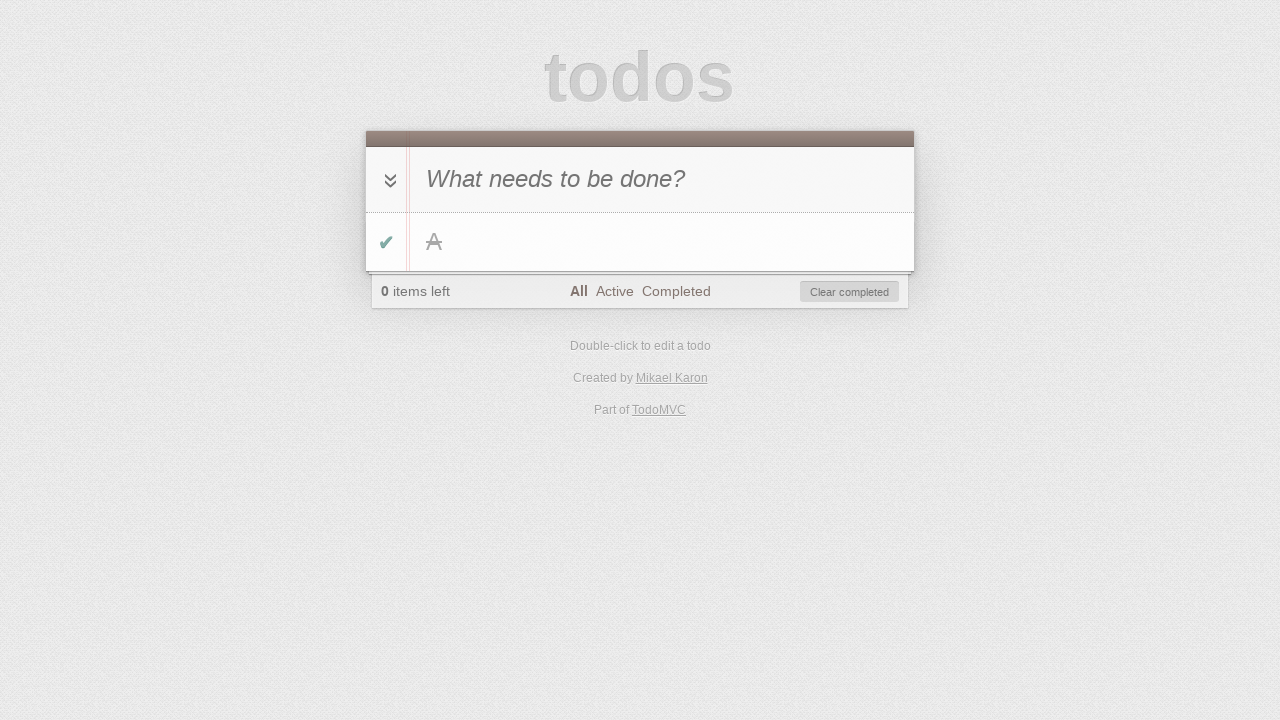

Clicked toggle checkbox on task 'A' to reopen it at (386, 242) on #todo-list>li >> internal:has-text="A"i >> .toggle
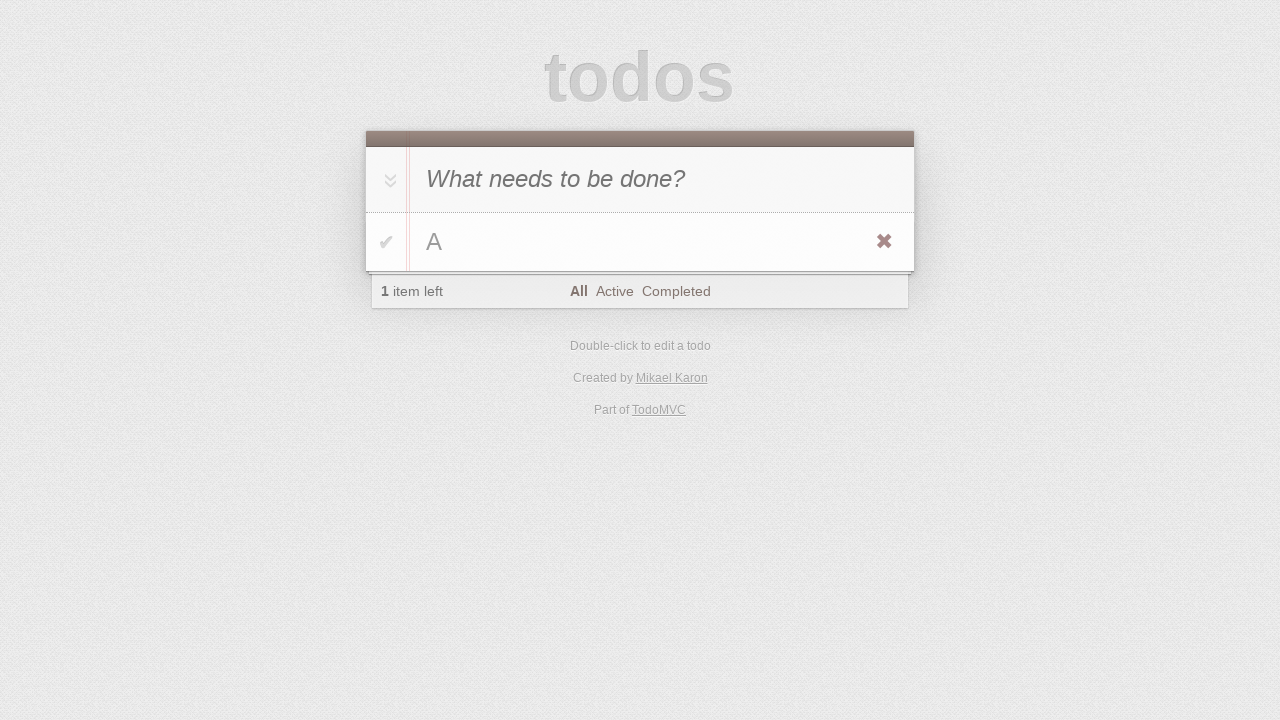

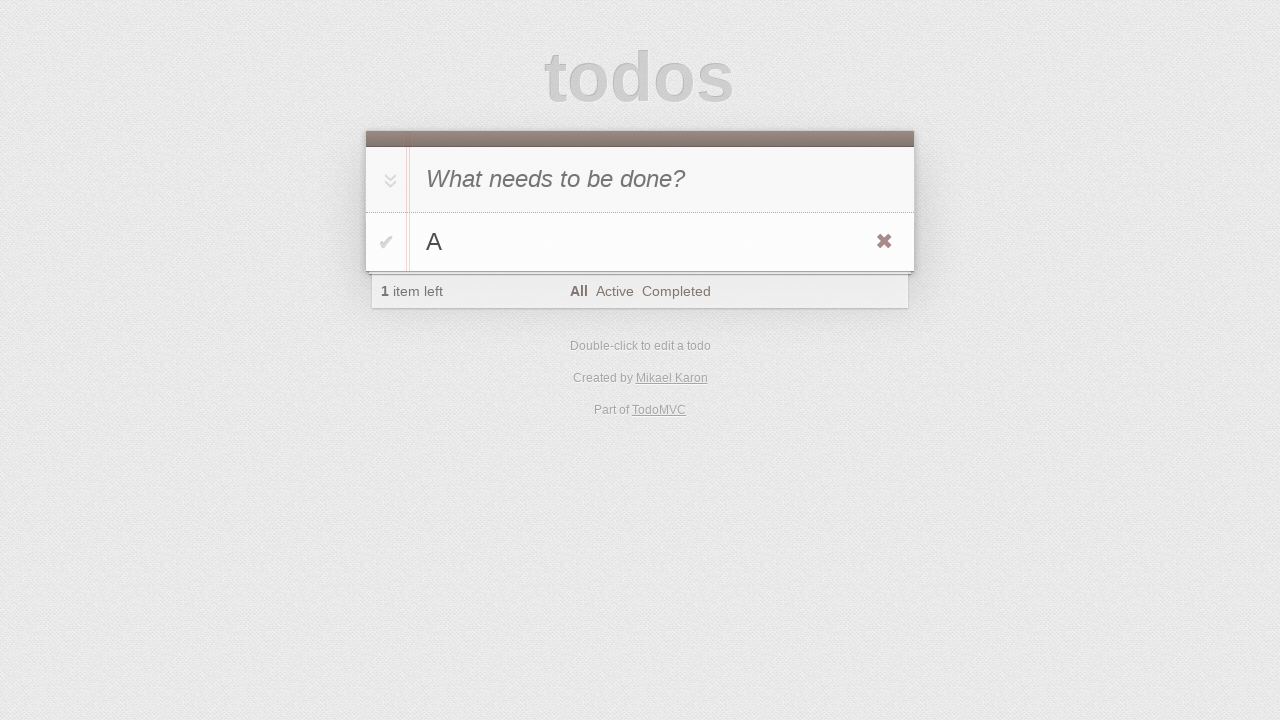